Tests the DemoQA practice form by filling all fields (first name, last name, email, gender, phone number, date of birth, subjects, hobbies, address, state, and city), submitting the form, and verifying the submitted data appears correctly in the confirmation modal.

Starting URL: https://demoqa.com/automation-practice-form

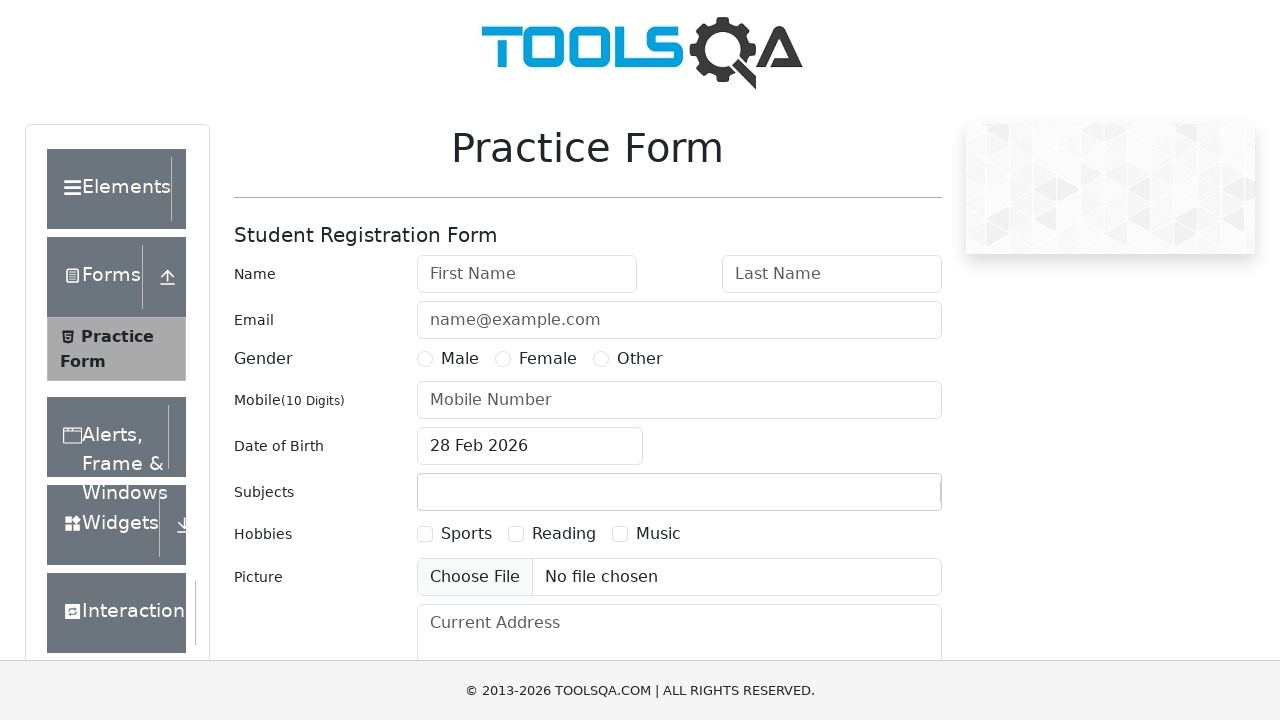

Filled first name field with 'JohnTest' on #firstName
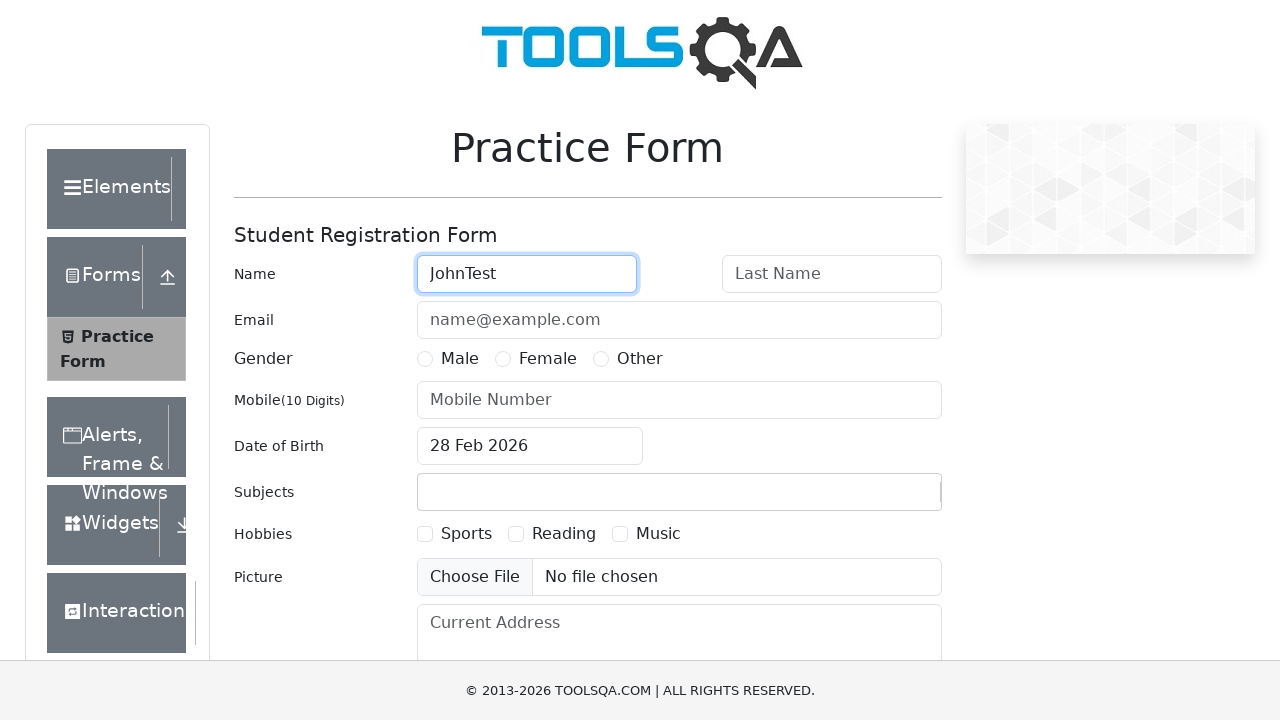

Filled last name field with 'DoeTest' on #lastName
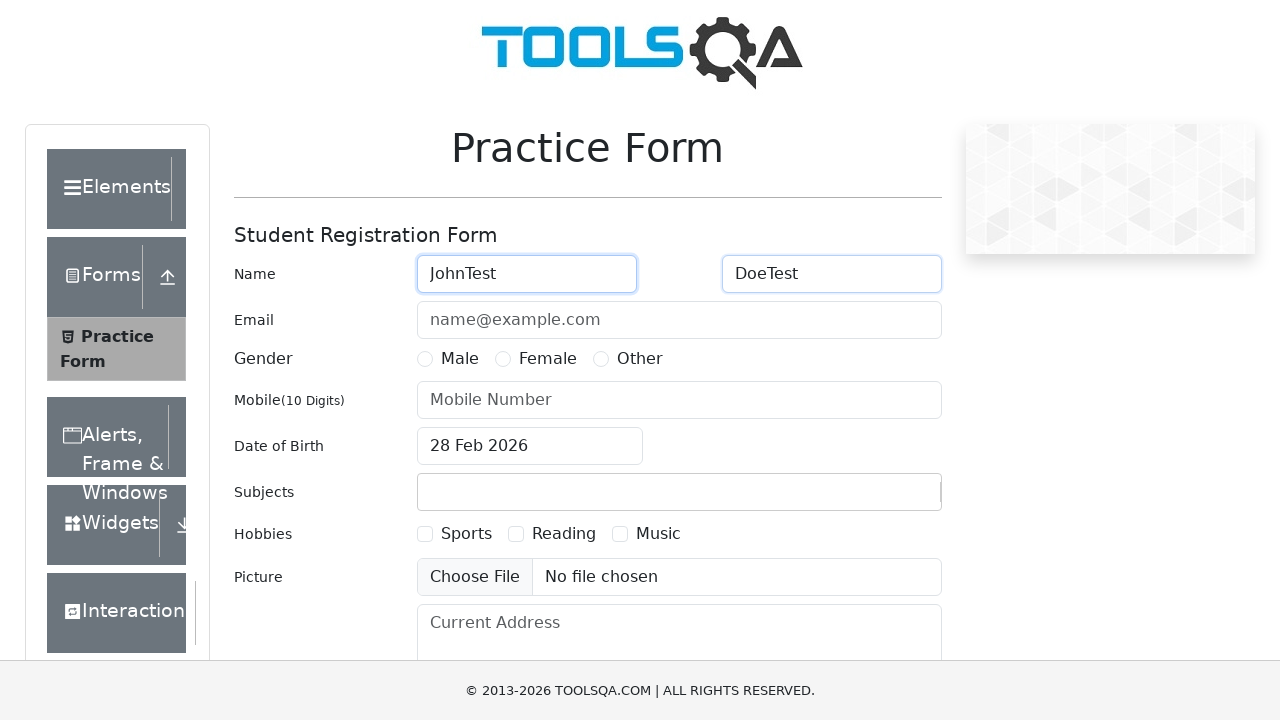

Filled email field with 'johndoe@testmail.com' on #userEmail
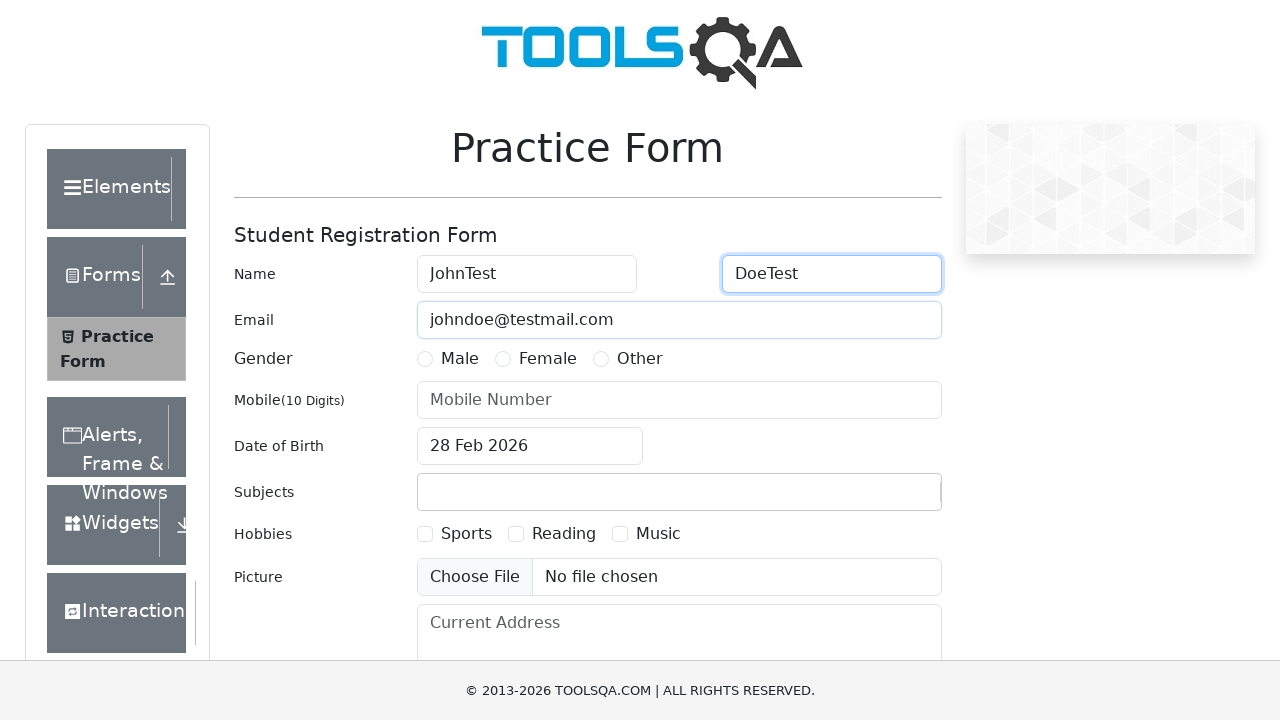

Selected gender 'Other' at (640, 359) on label[for='gender-radio-3']
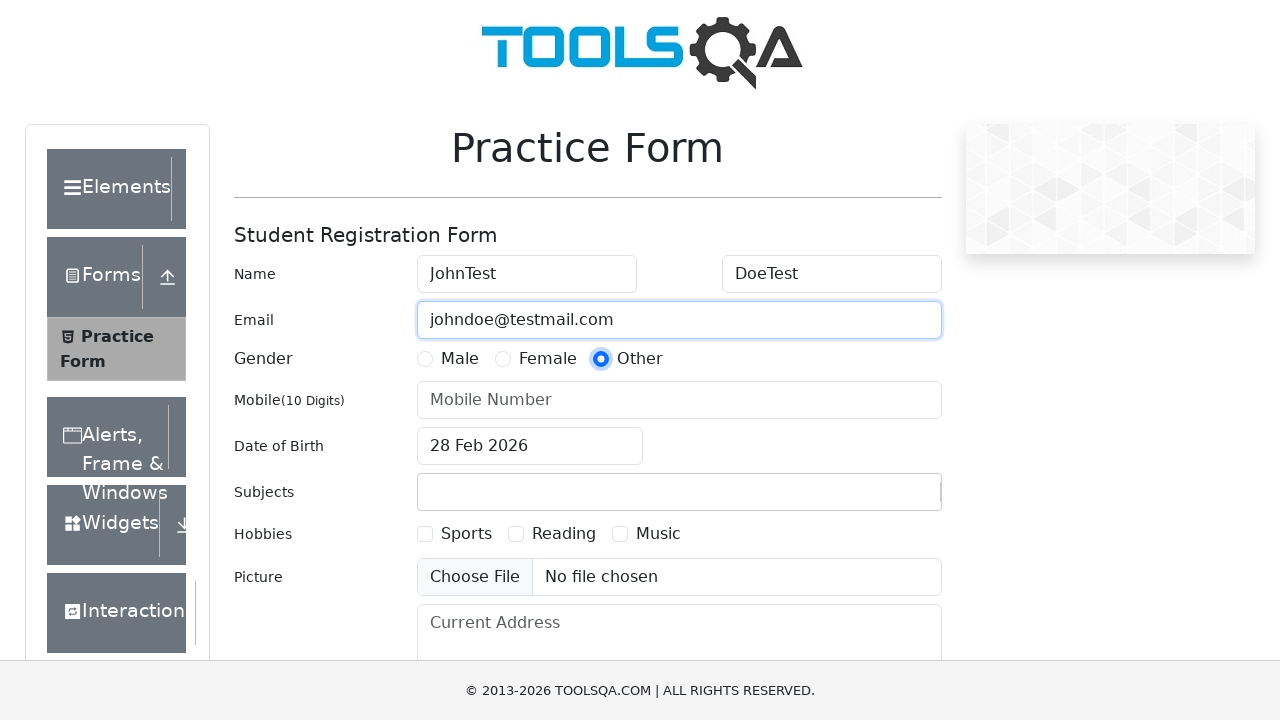

Filled mobile number with '9876543210' on #userNumber
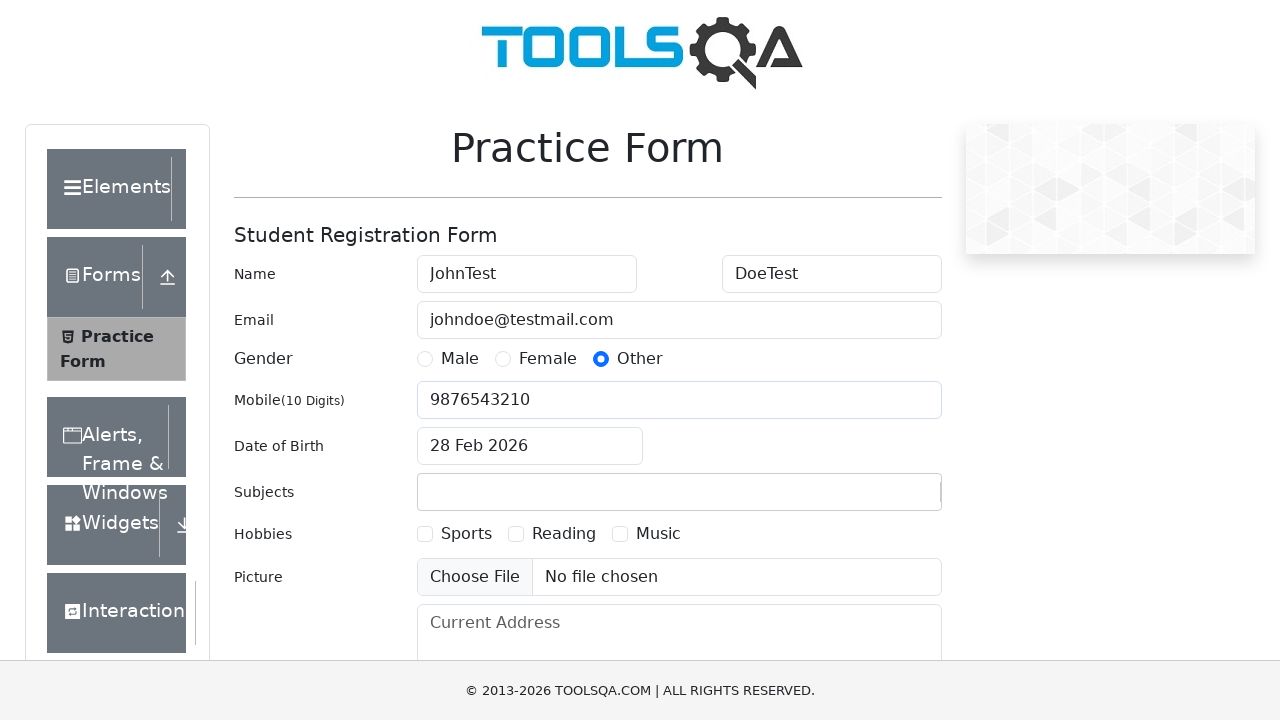

Clicked date of birth input field at (530, 446) on #dateOfBirthInput
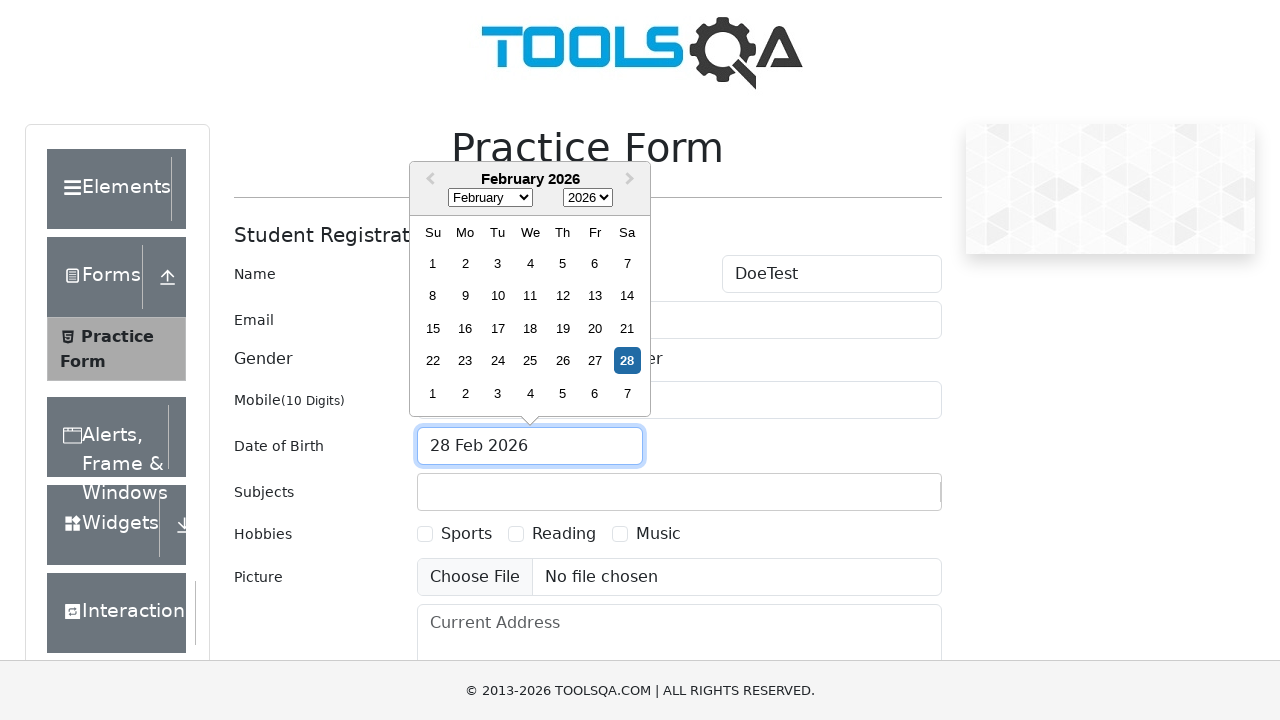

Selected all text in date field
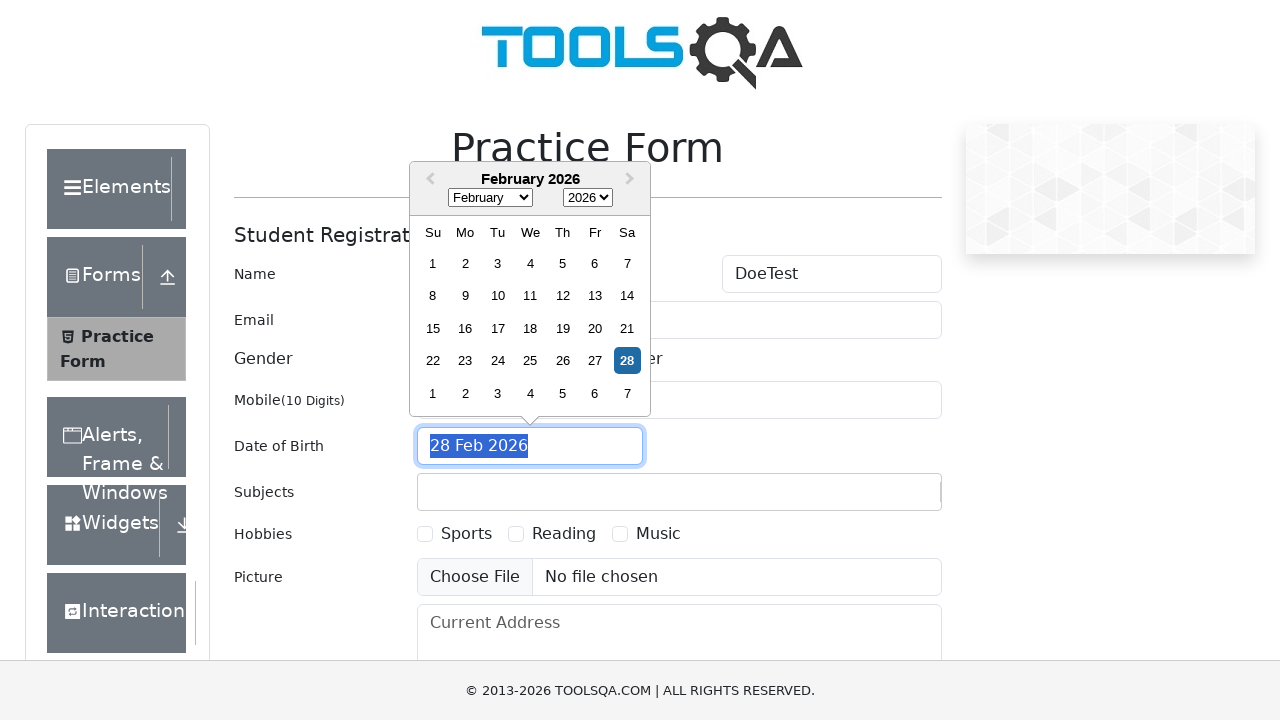

Typed date of birth '15 Mar 1995'
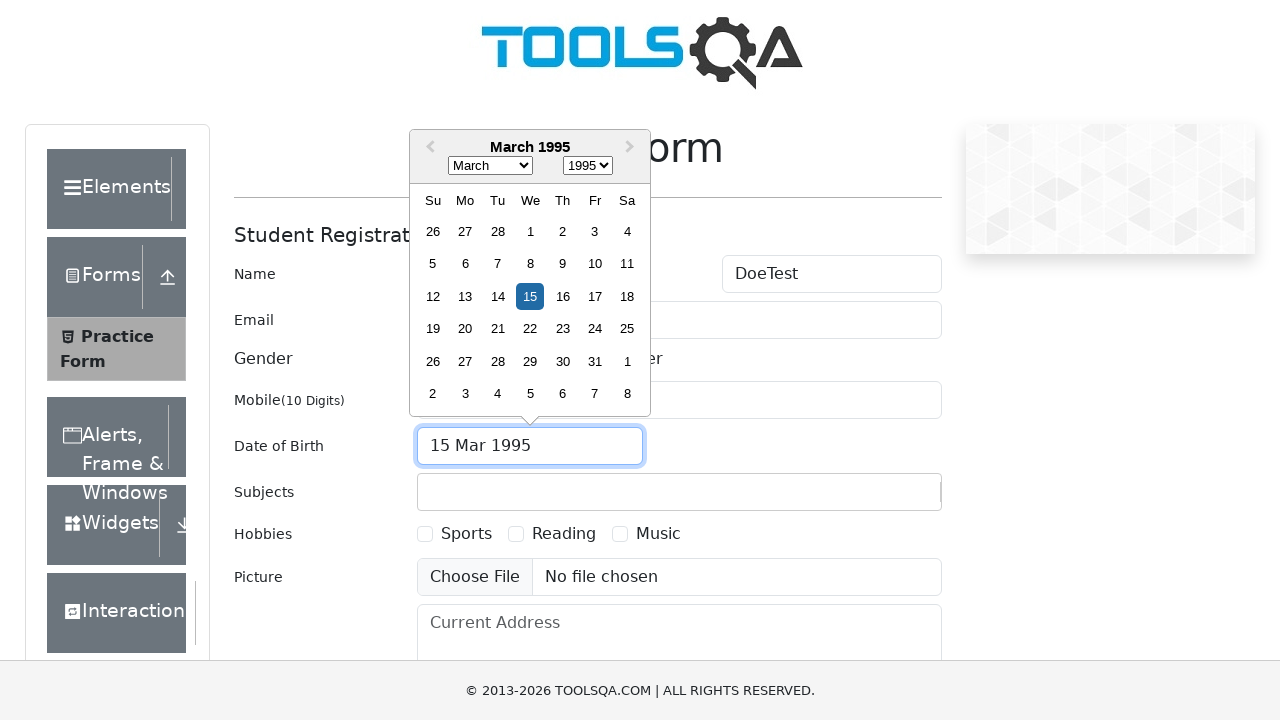

Confirmed date of birth entry
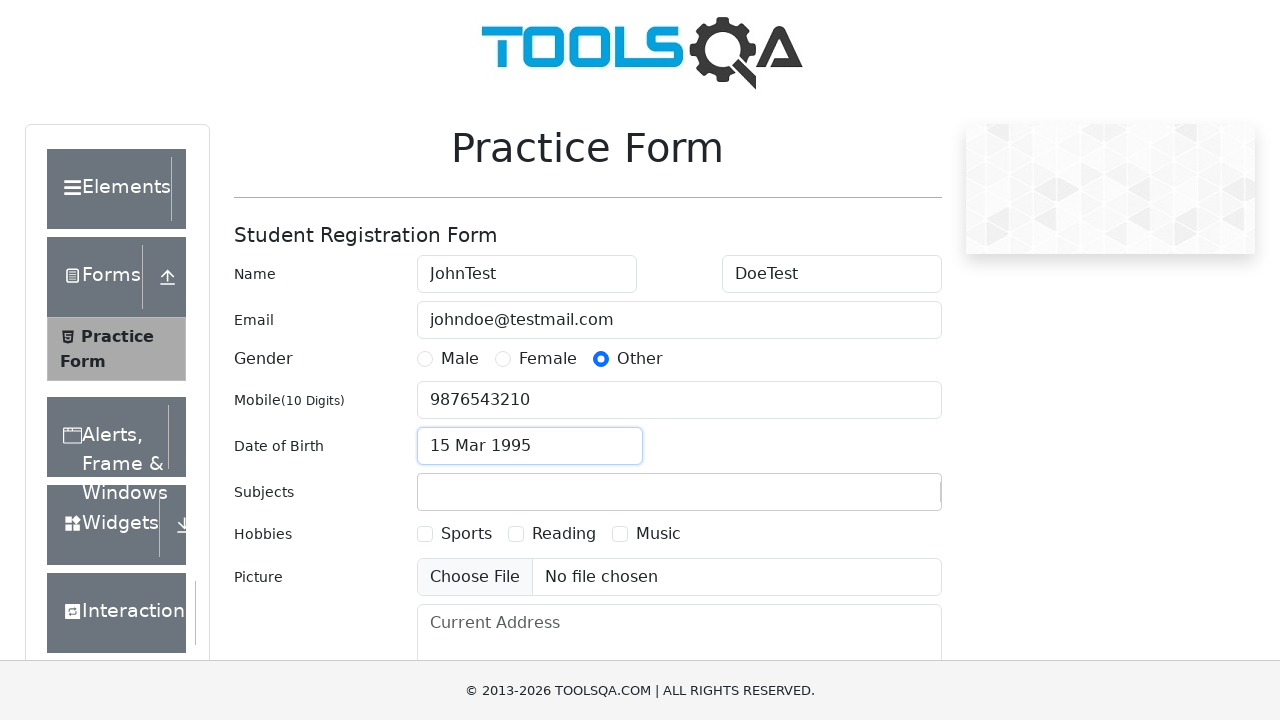

Clicked subjects input field at (430, 492) on #subjectsInput
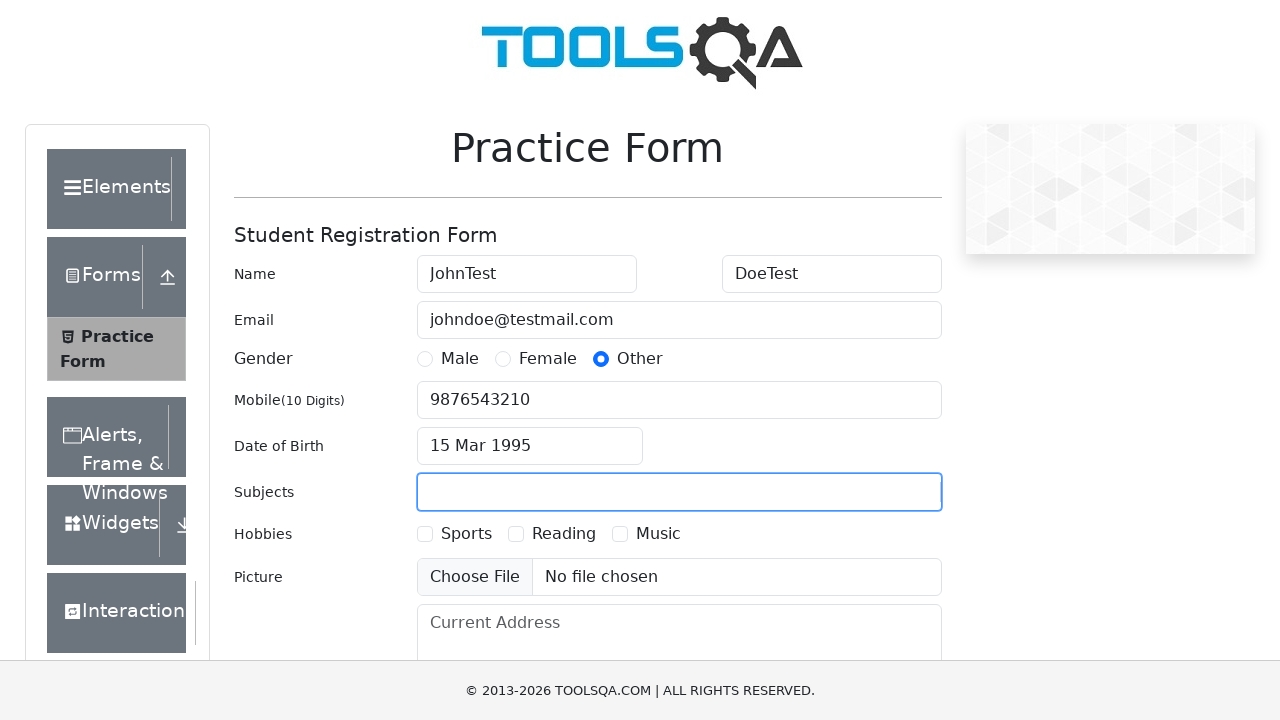

Filled subjects field with 'Maths' on #subjectsInput
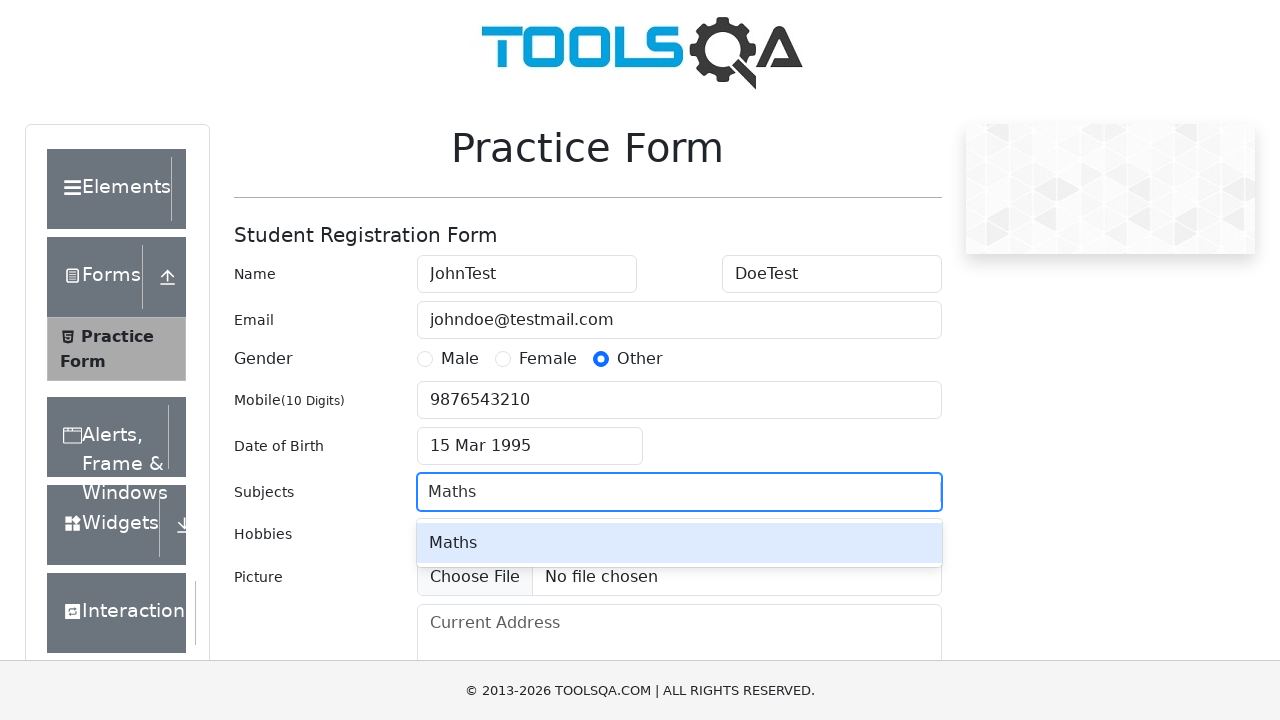

Waited for subjects autocomplete dropdown to appear
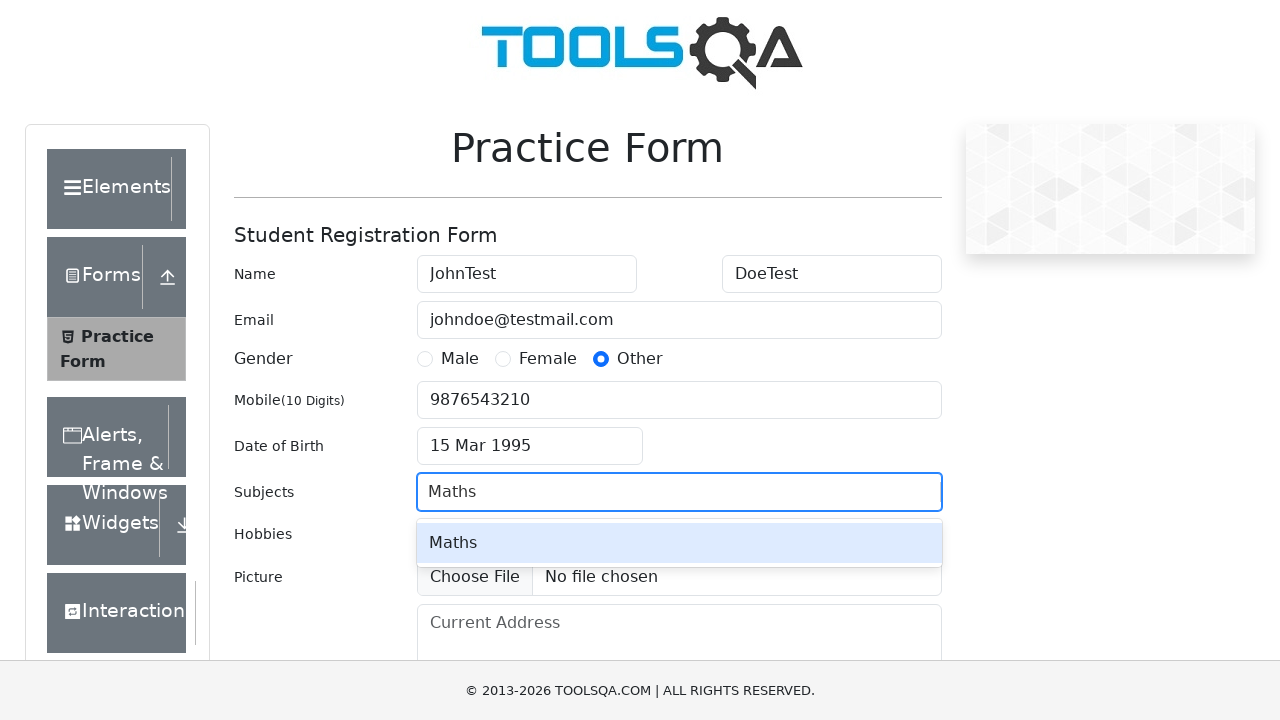

Selected 'Maths' from autocomplete dropdown
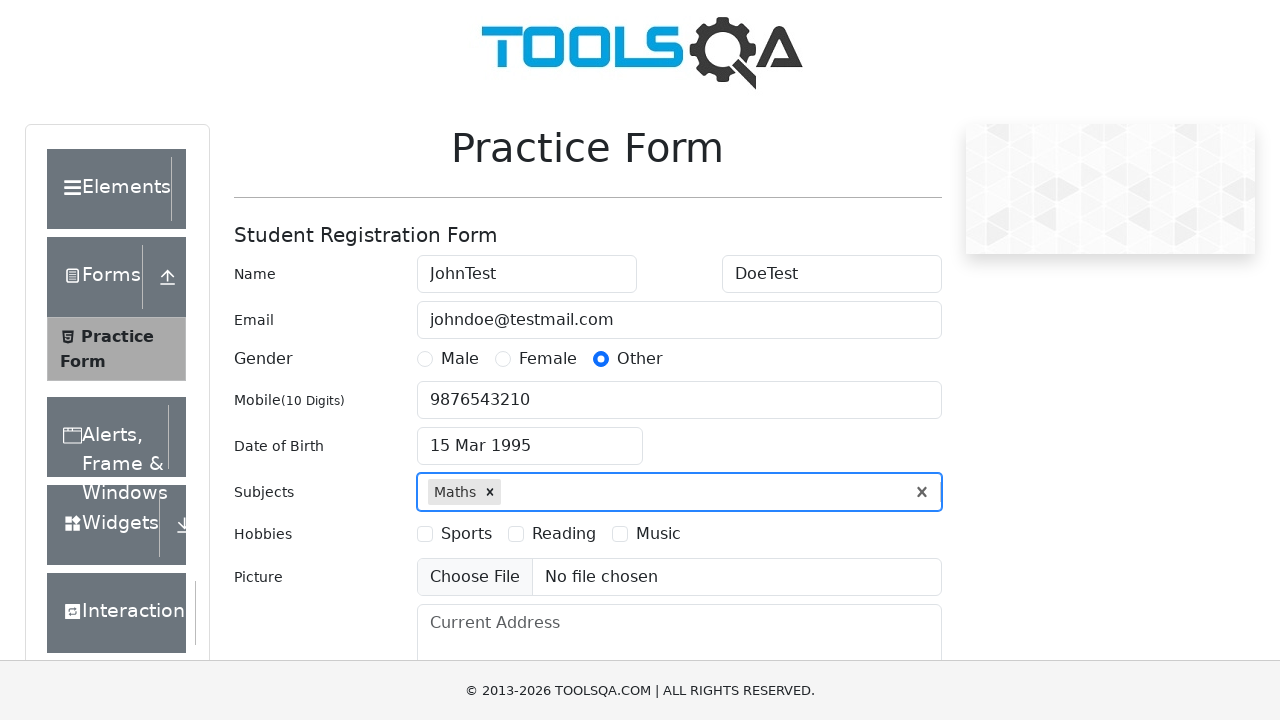

Selected hobby 'Reading' at (564, 534) on label[for='hobbies-checkbox-2']
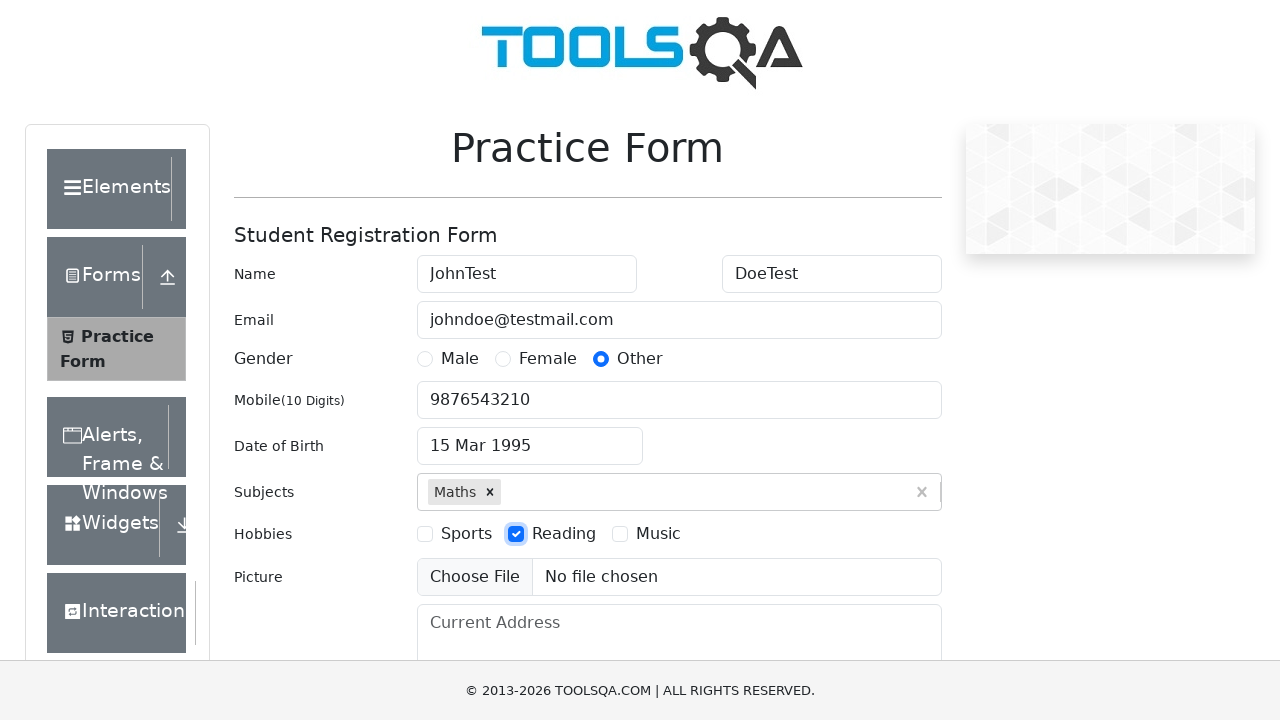

Filled current address with '123 Test Street, Apt 456' on #currentAddress
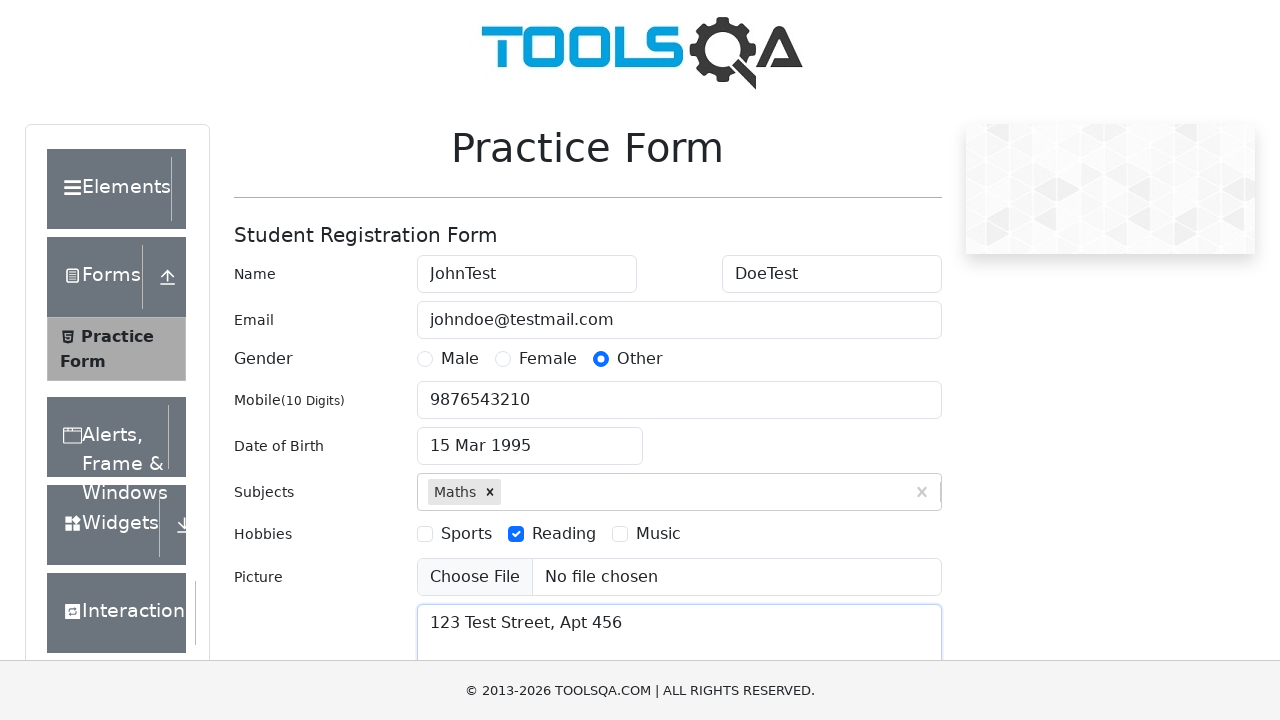

Clicked state dropdown at (527, 437) on #state
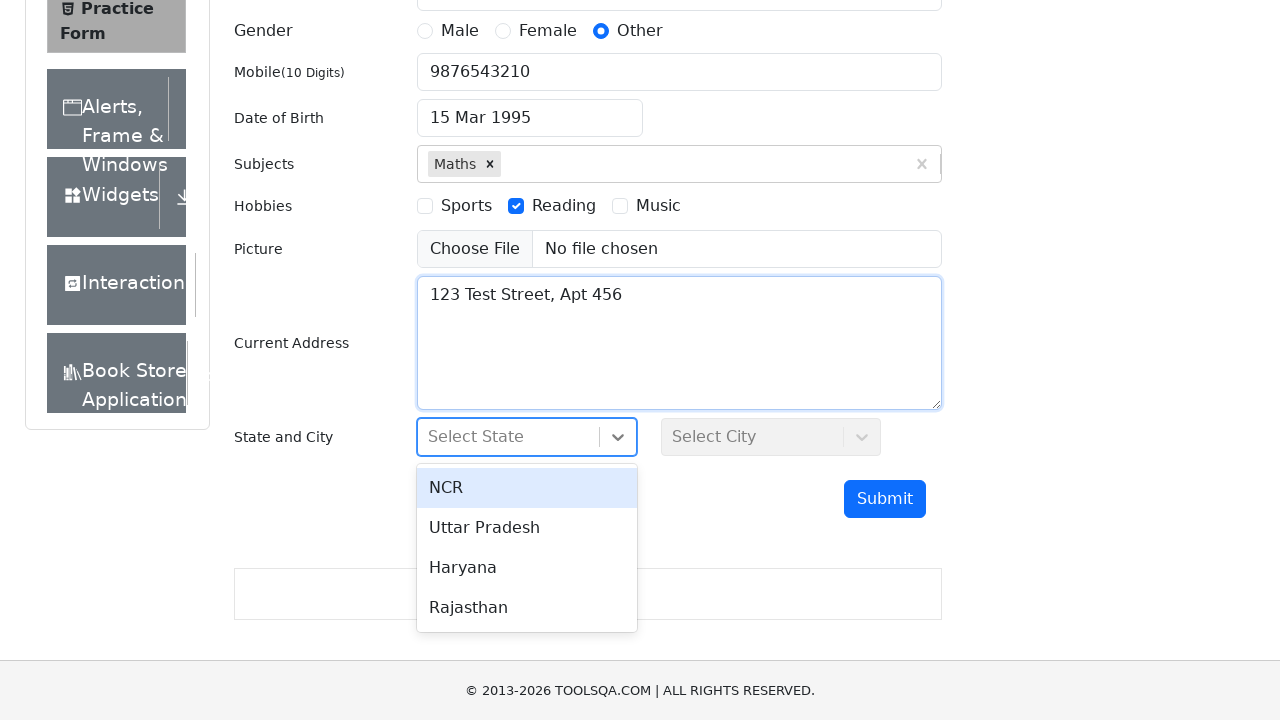

Typed 'NCR' in state dropdown search on #react-select-3-input
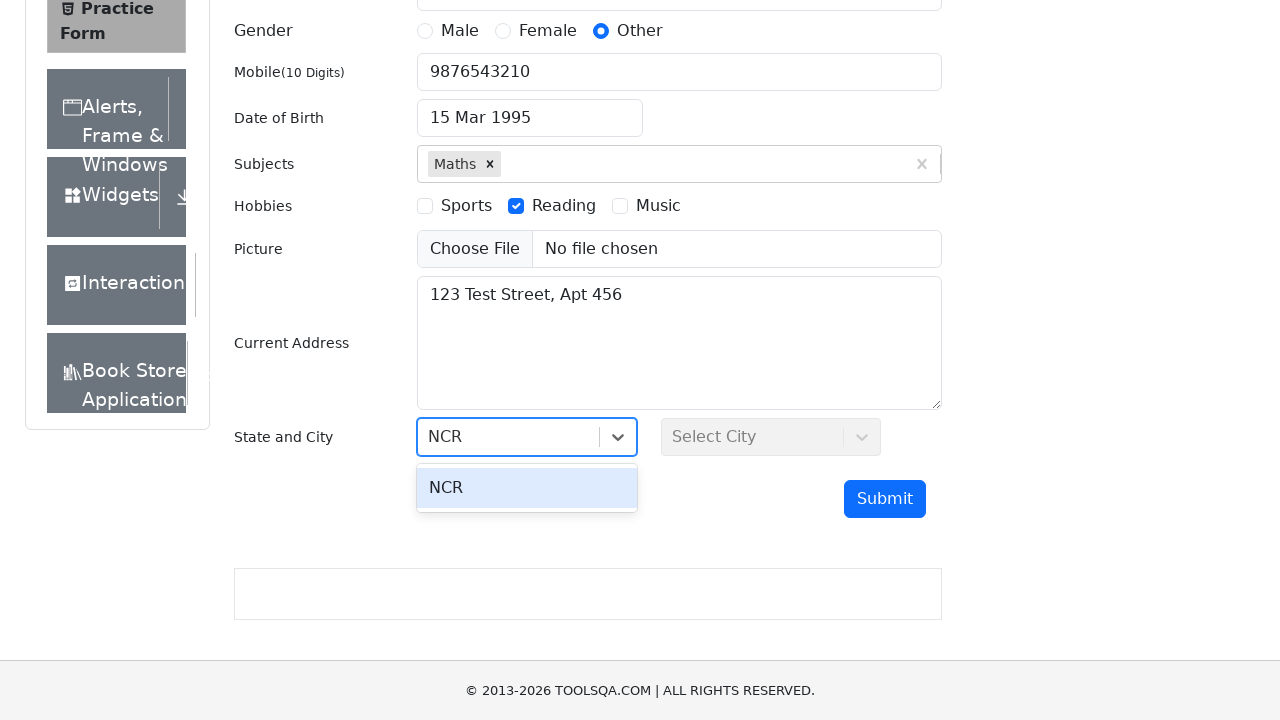

Selected 'NCR' state
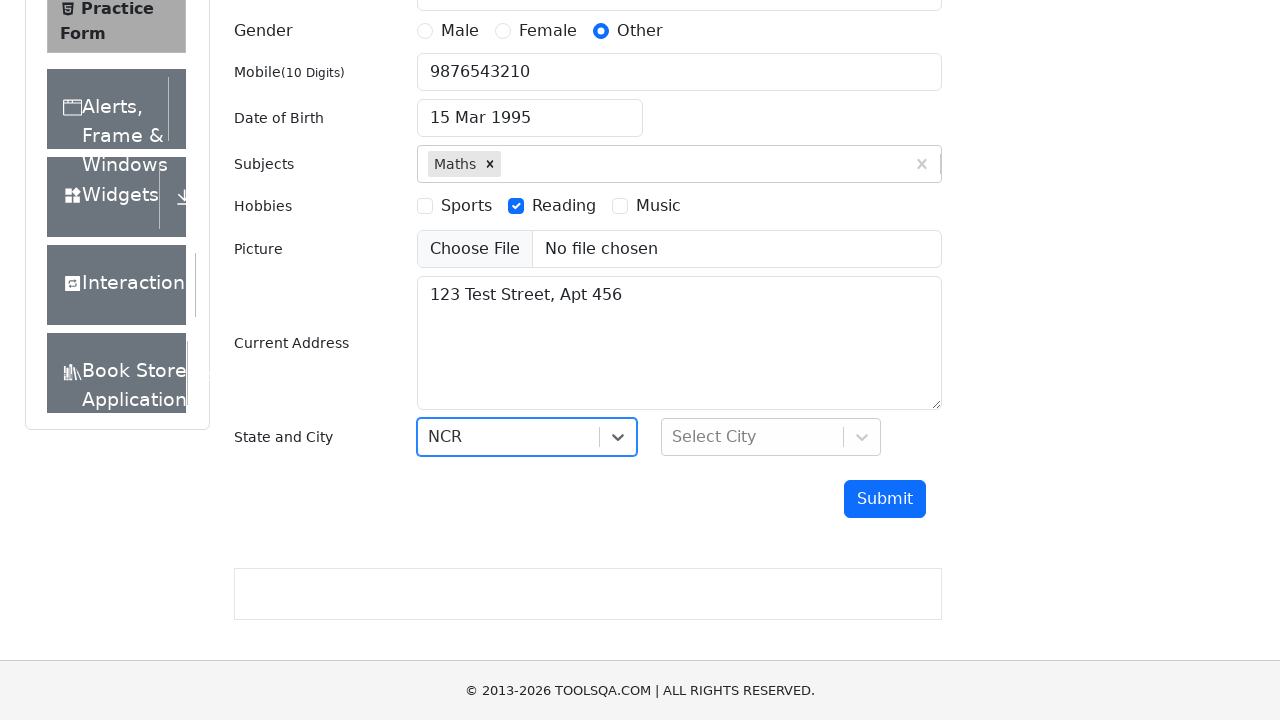

Clicked city dropdown at (771, 437) on #city
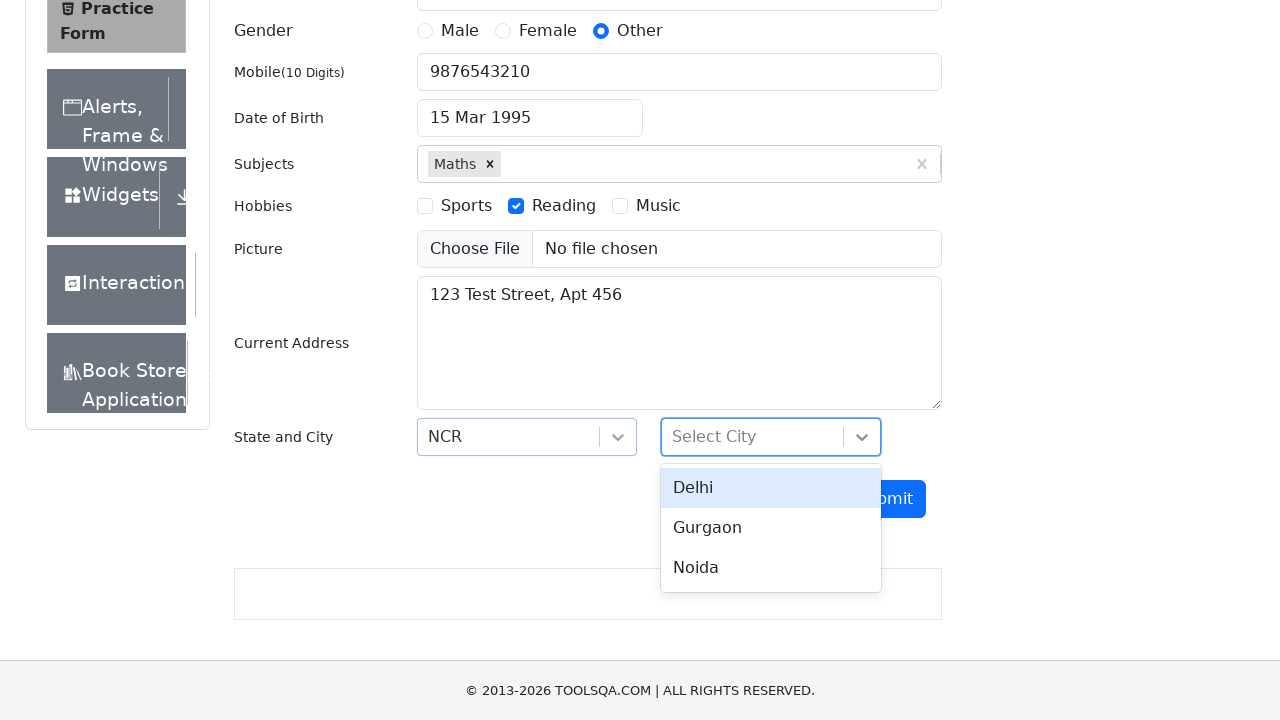

Typed 'Delhi' in city dropdown search on #react-select-4-input
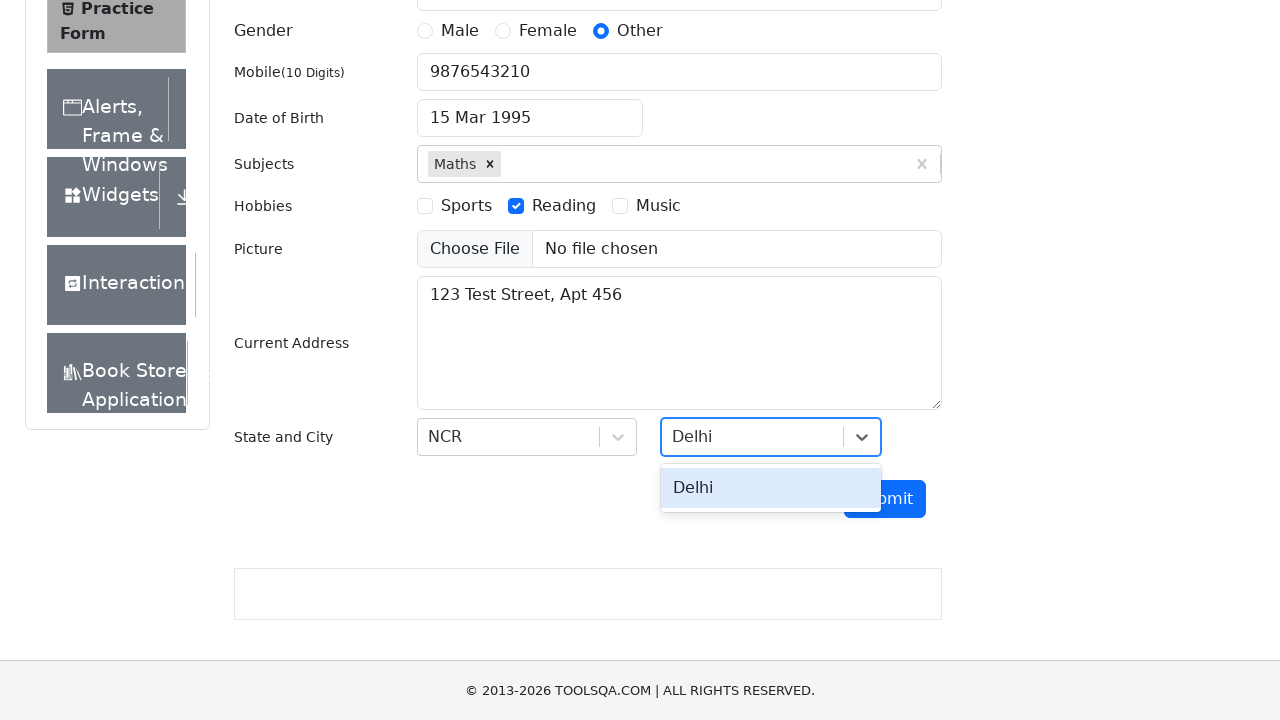

Selected 'Delhi' city
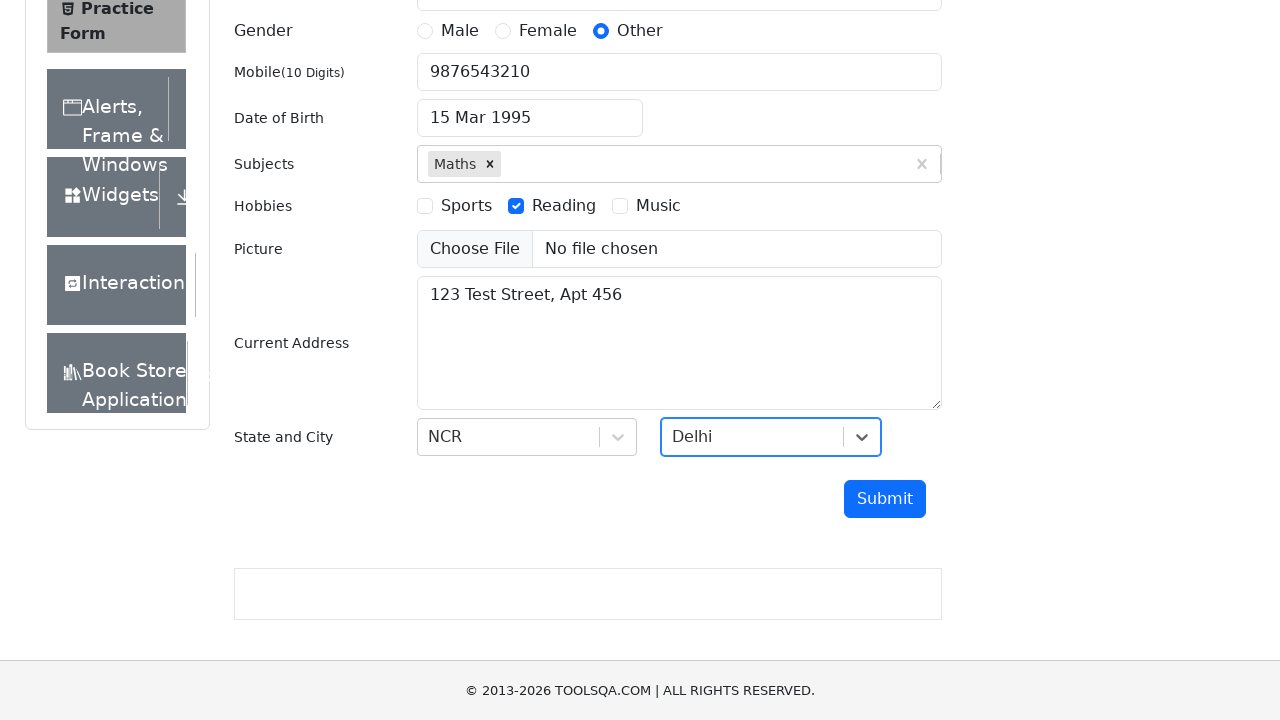

Clicked submit button to submit the form at (885, 499) on #submit
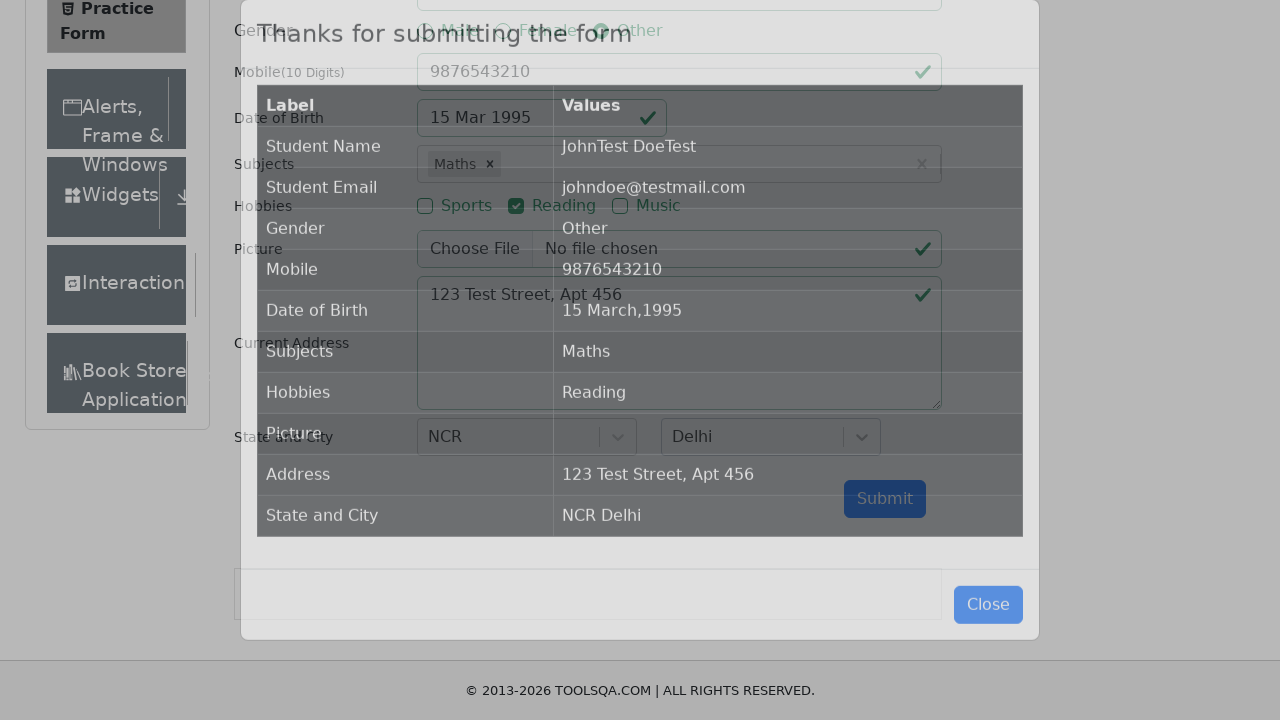

Waited for confirmation modal table data to appear
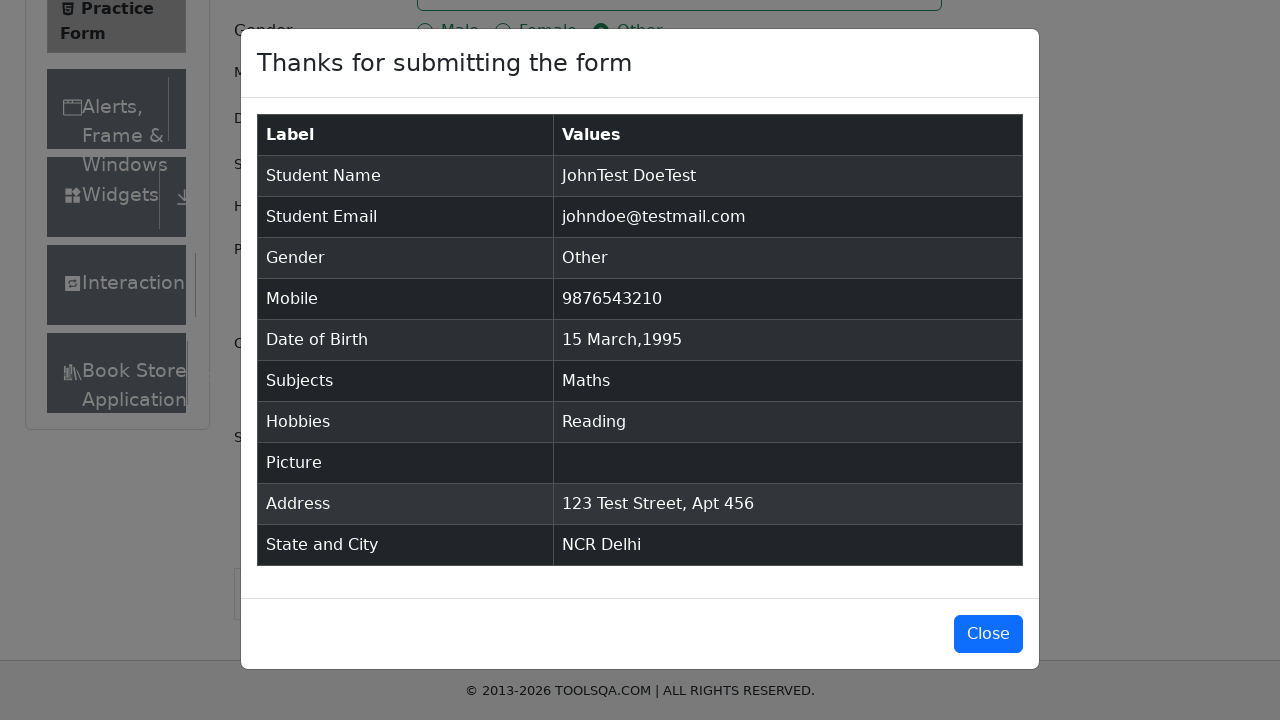

Verified confirmation modal with submitted data is visible
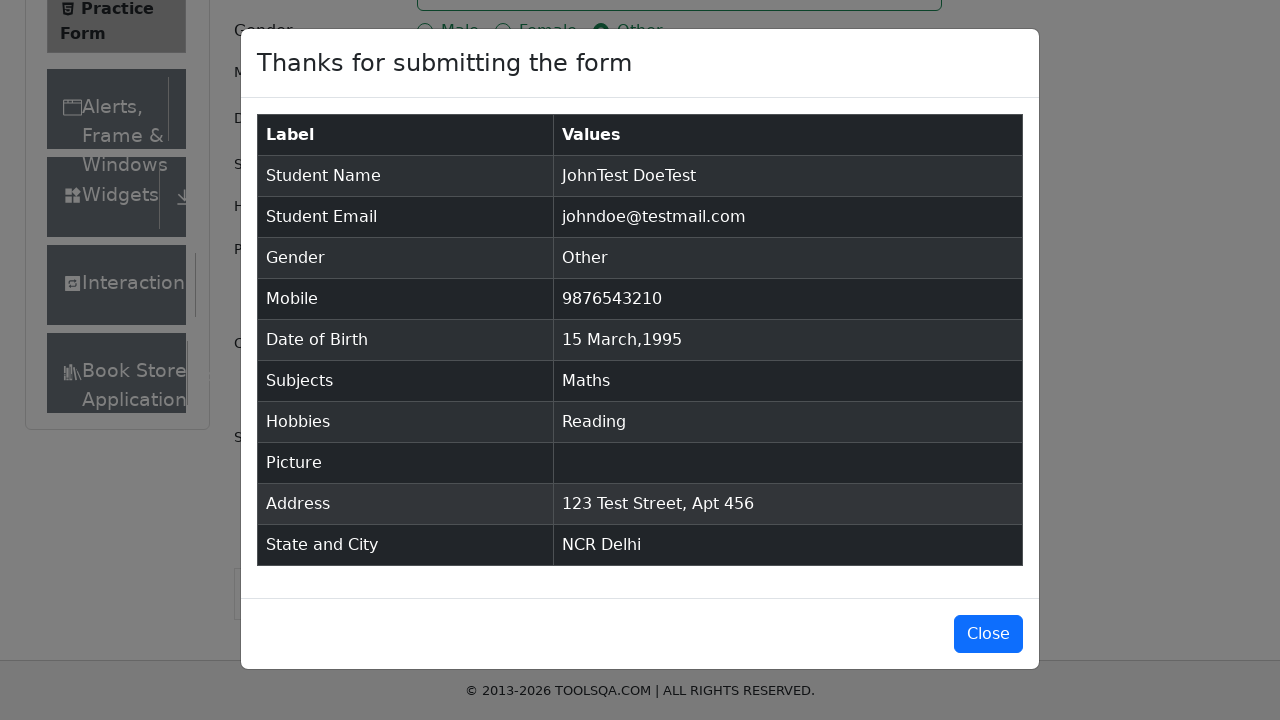

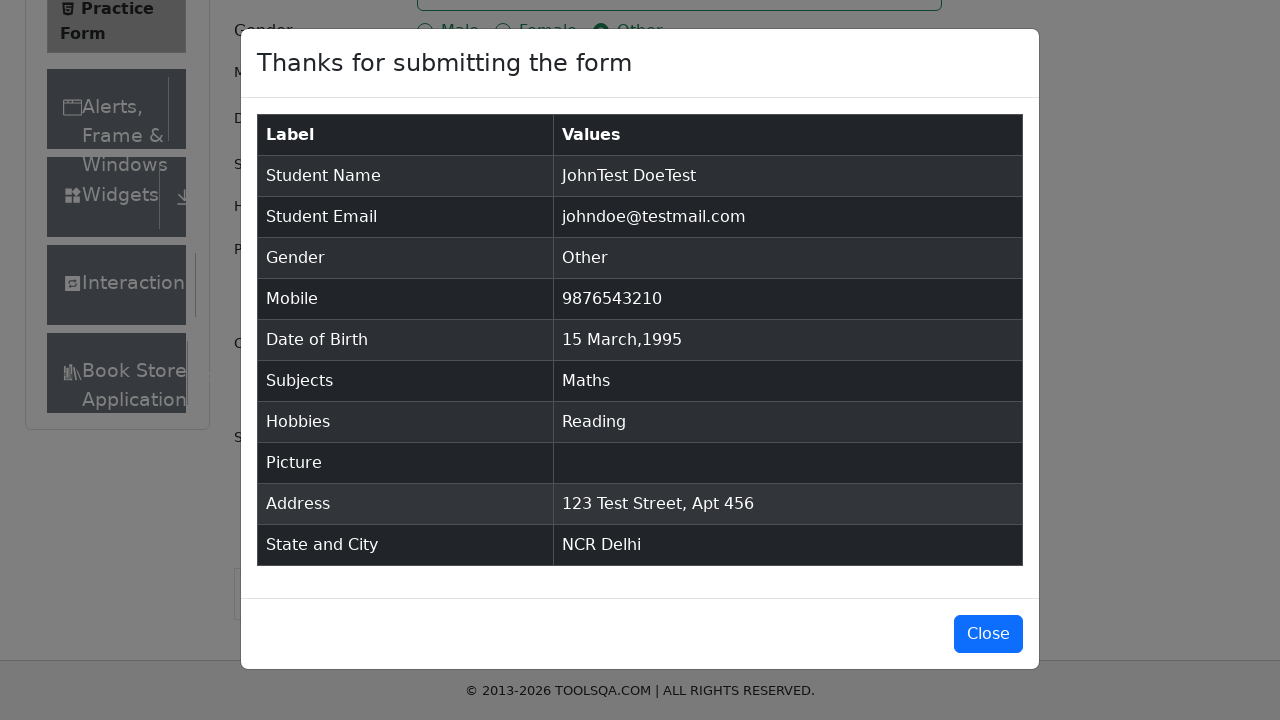